Tests a registration form by filling in first name, last name, and email fields, then submitting the form and verifying a success message is displayed.

Starting URL: http://suninjuly.github.io/registration1.html

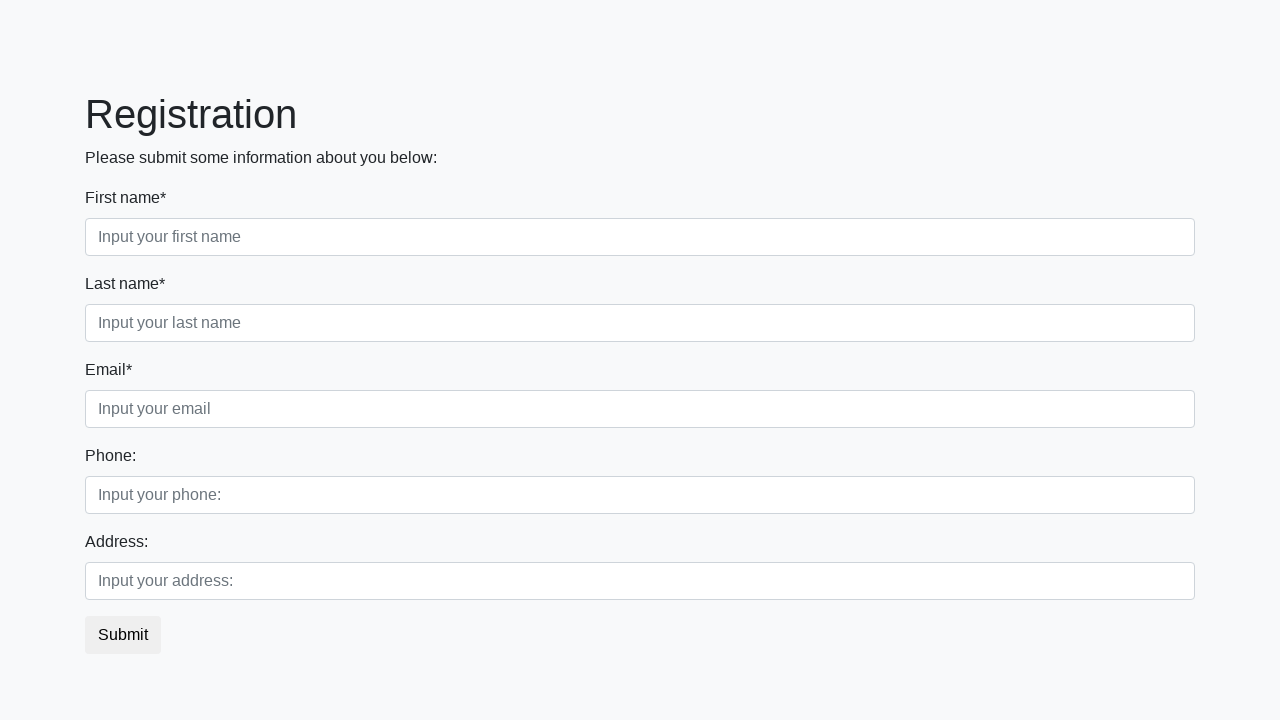

Filled first name field with 'Nikita' on .form-control.first
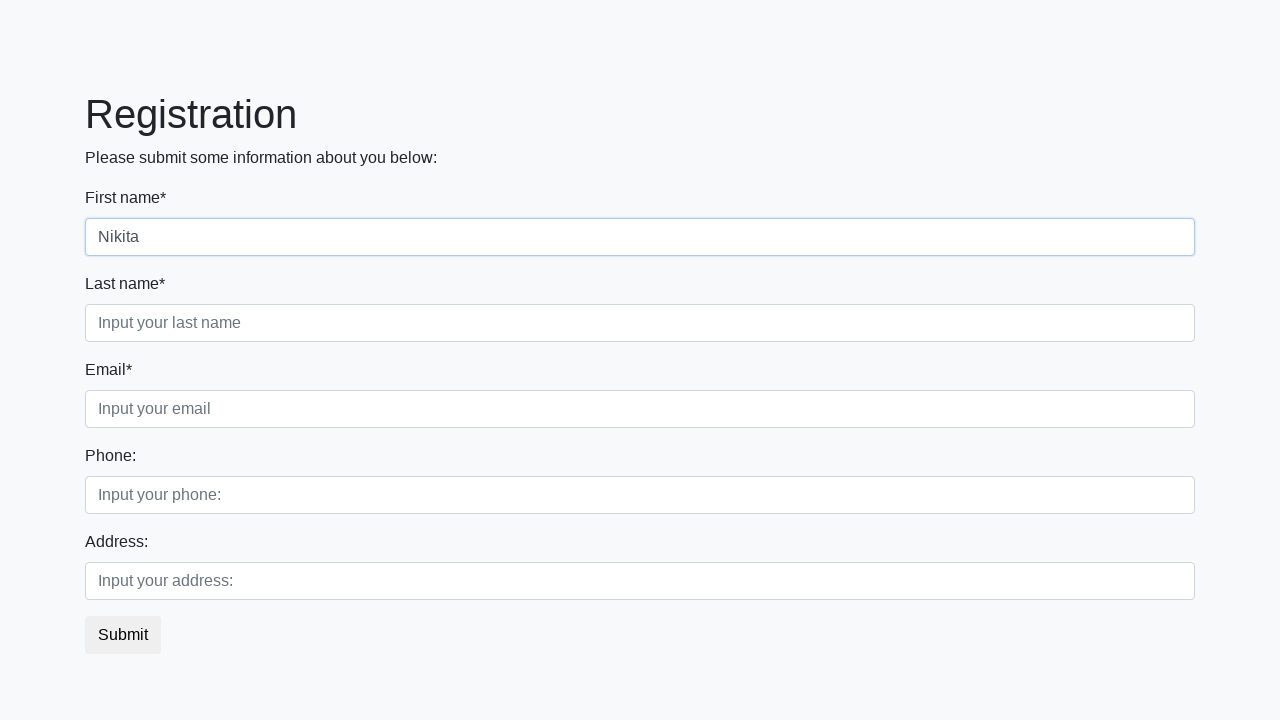

Filled last name field with 'Radzisheuski' on .form-control.second
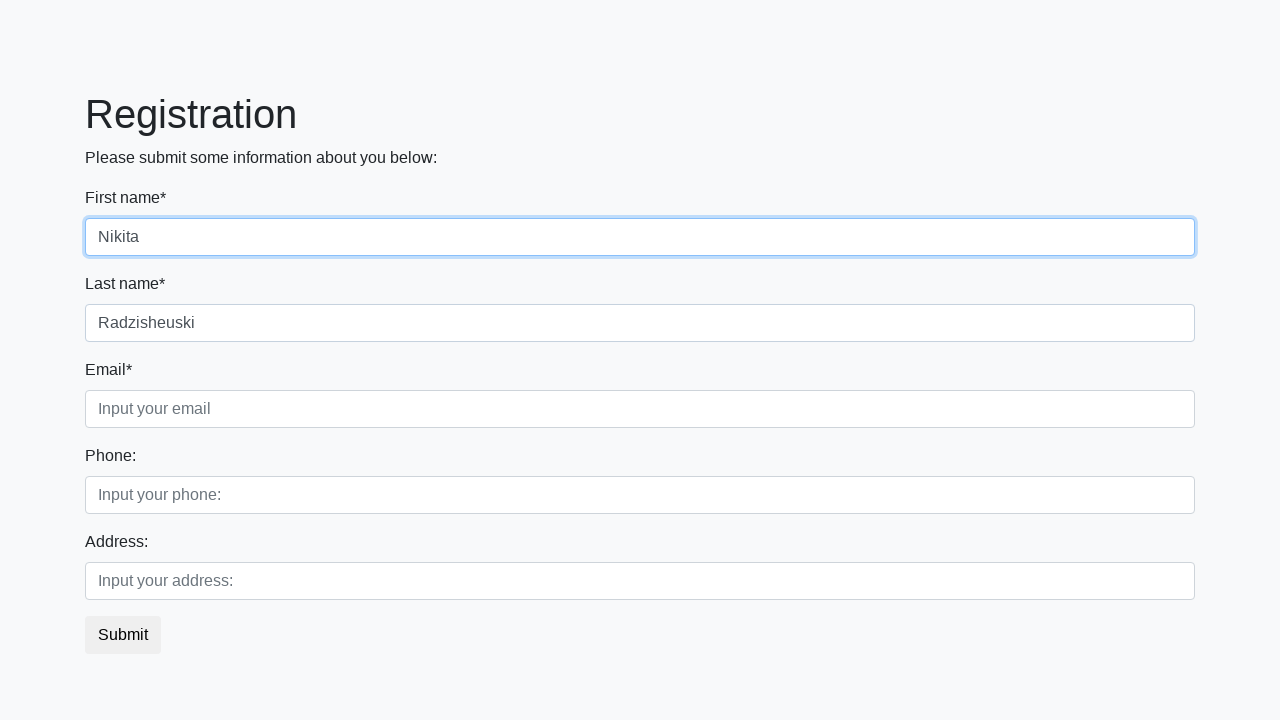

Filled email field with 'testregistration@example.com' on .form-control.third
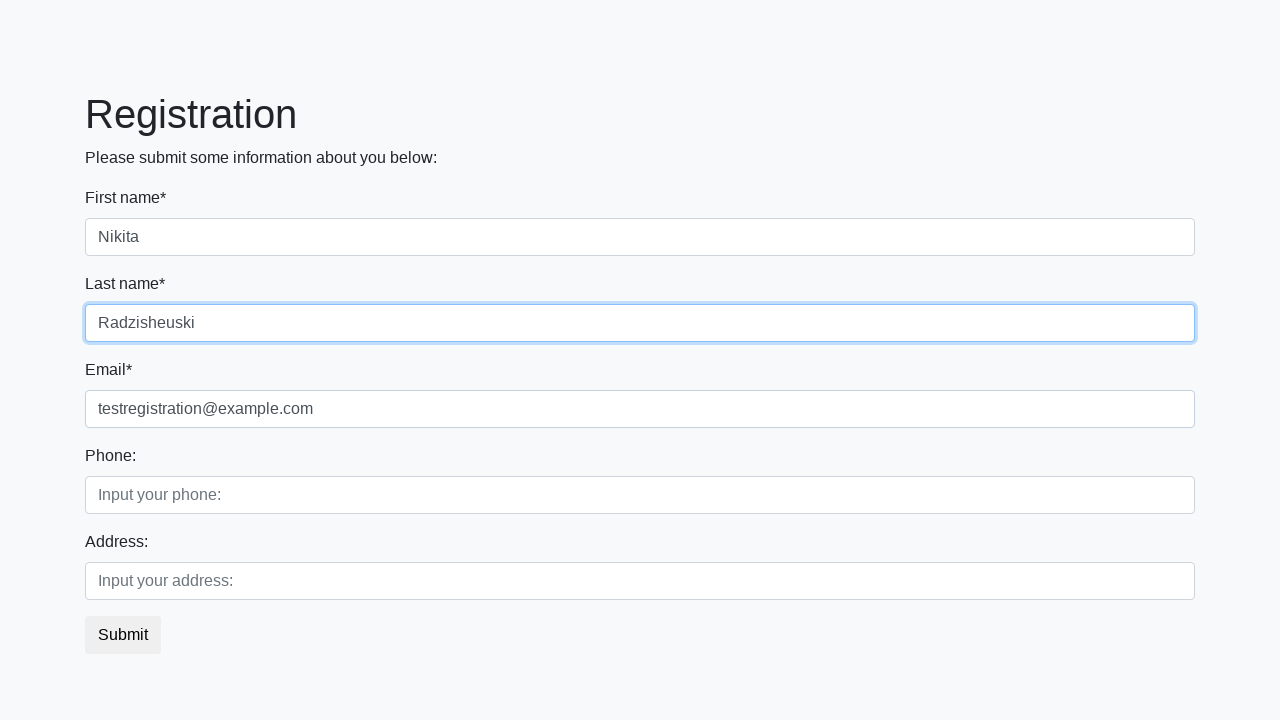

Clicked submit button at (123, 635) on button.btn
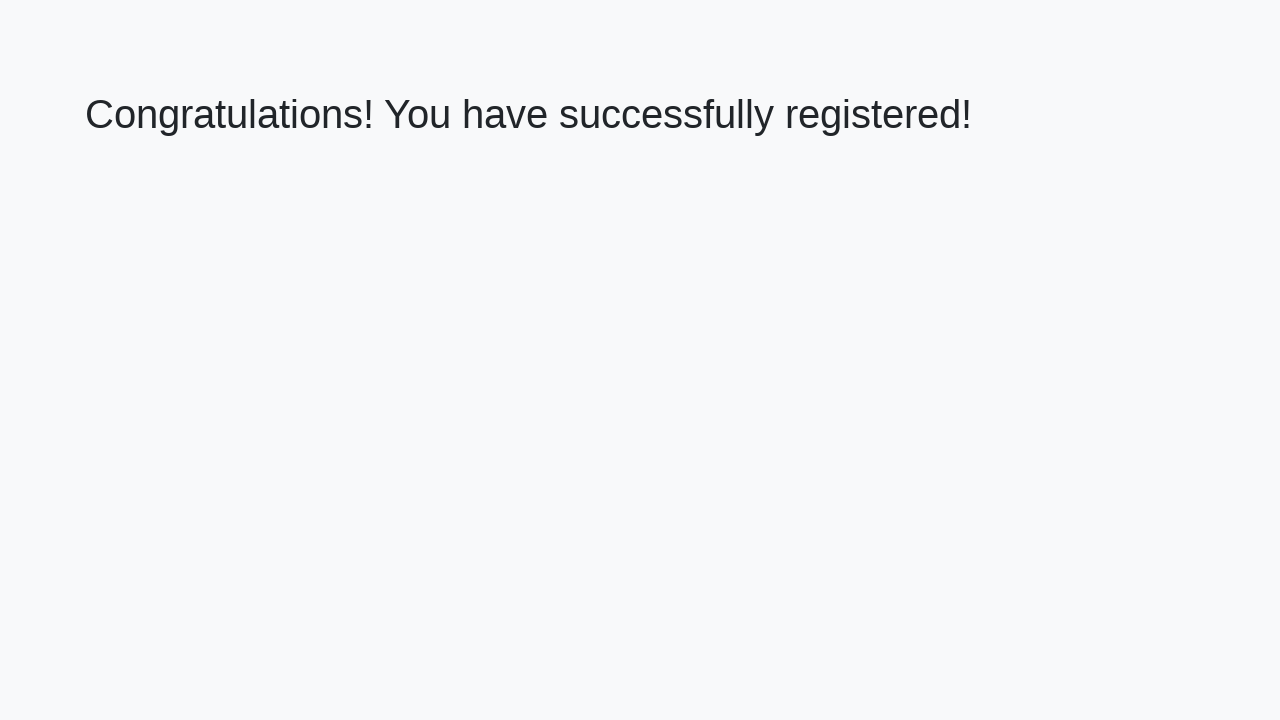

Success message h1 element loaded
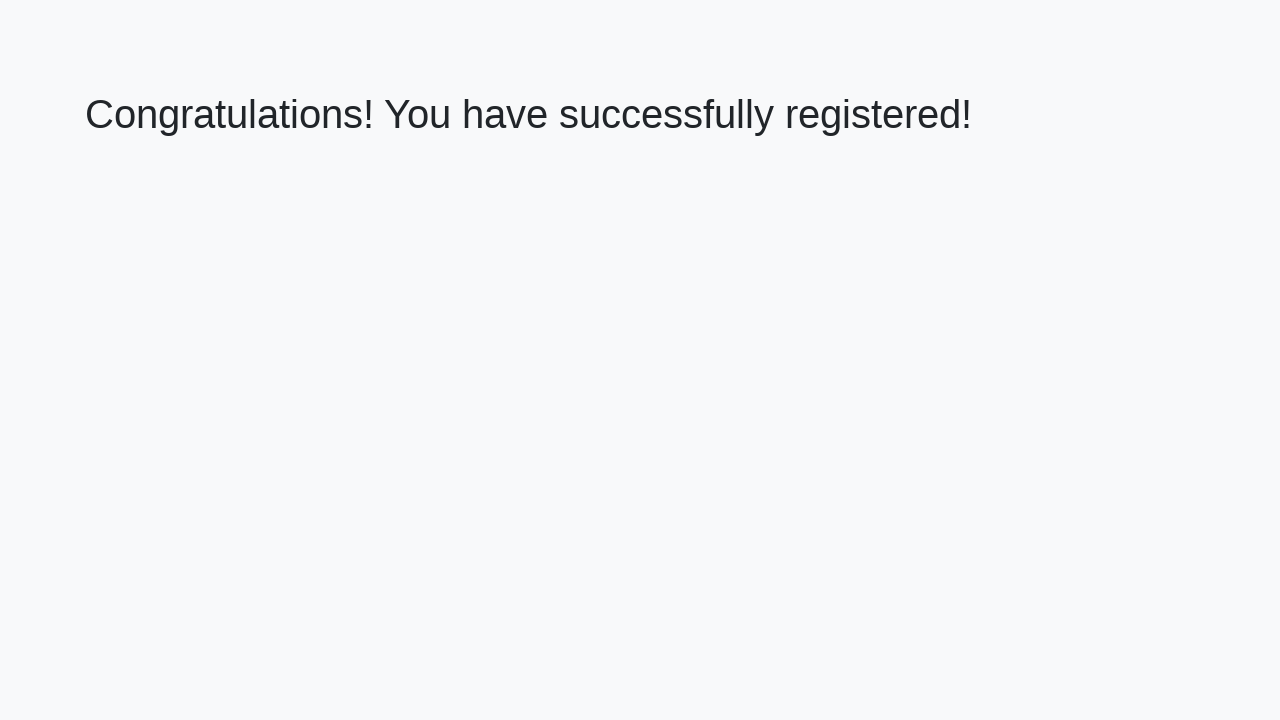

Retrieved success message text: 'Congratulations! You have successfully registered!'
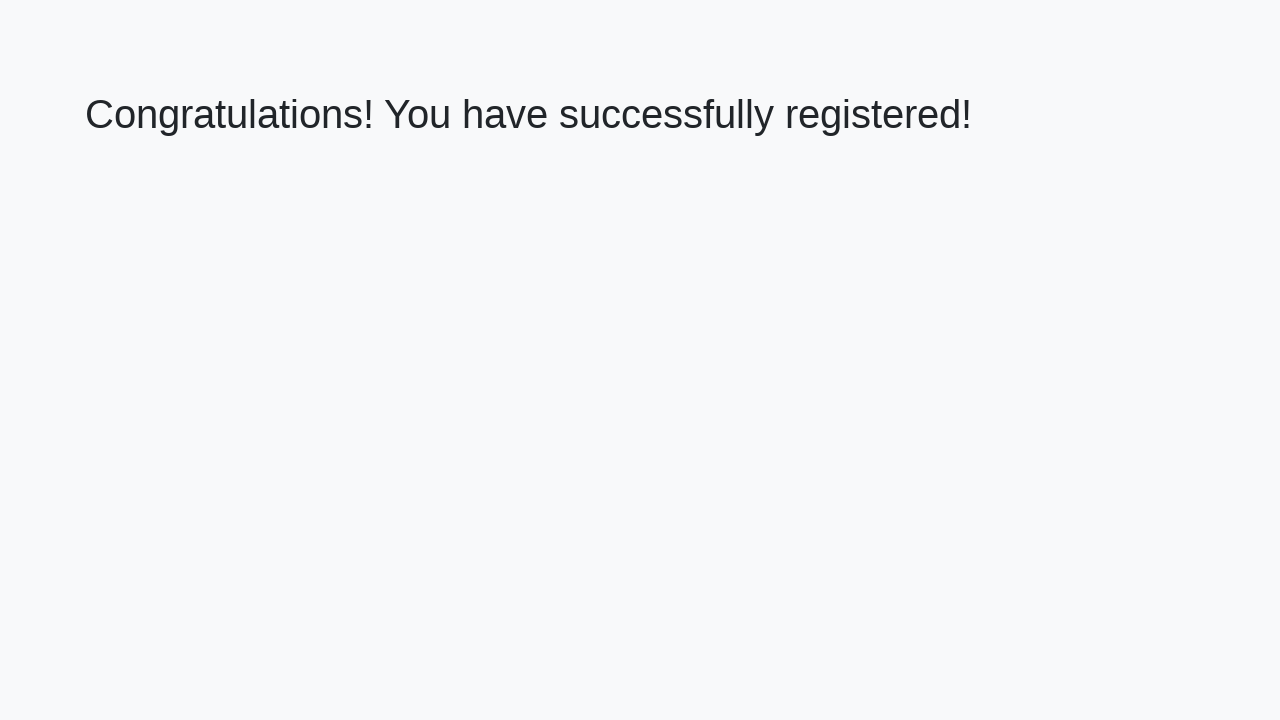

Verified success message matches expected text
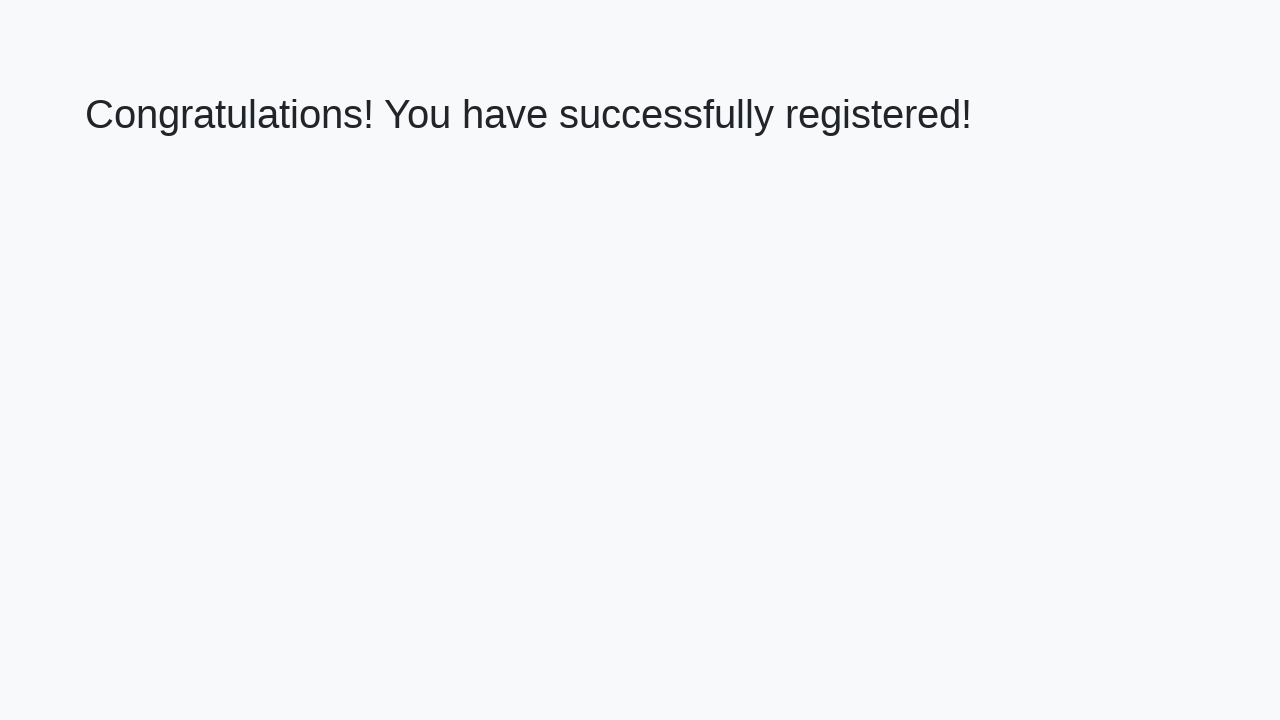

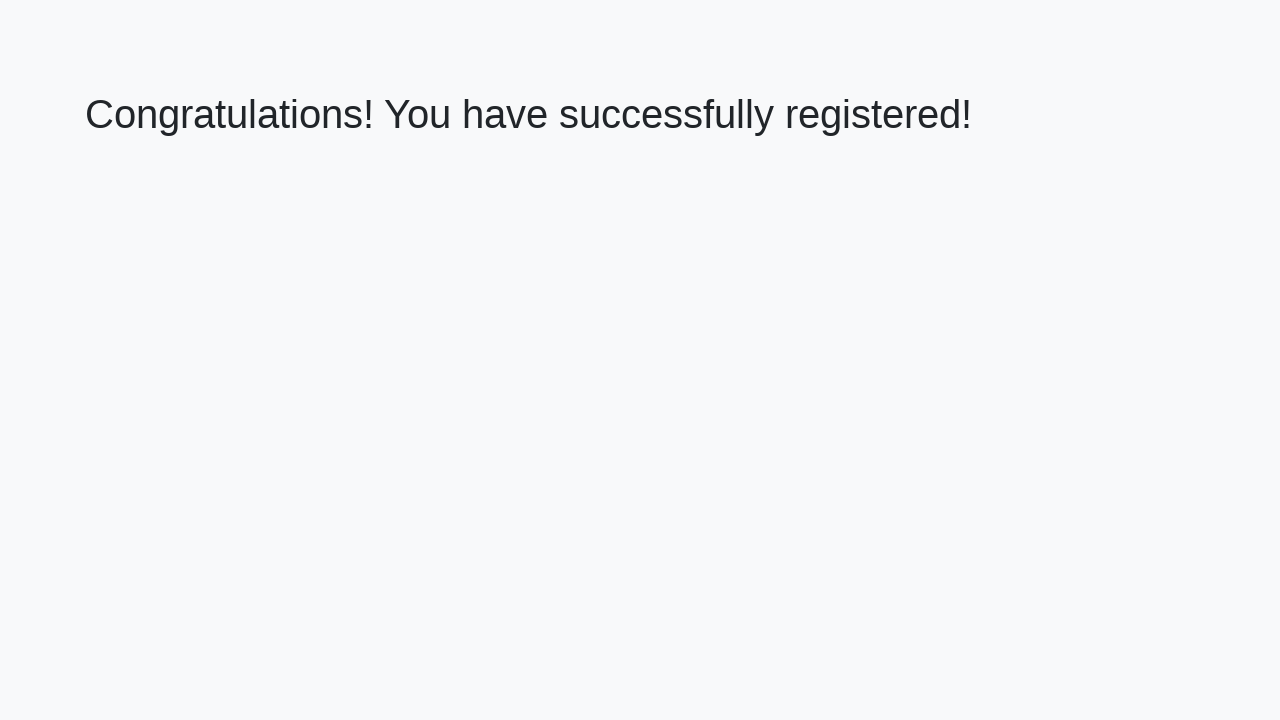